Tests static dropdown selection by selecting "Option 2" from a dropdown menu using visible text selection.

Starting URL: https://the-internet.herokuapp.com/dropdown

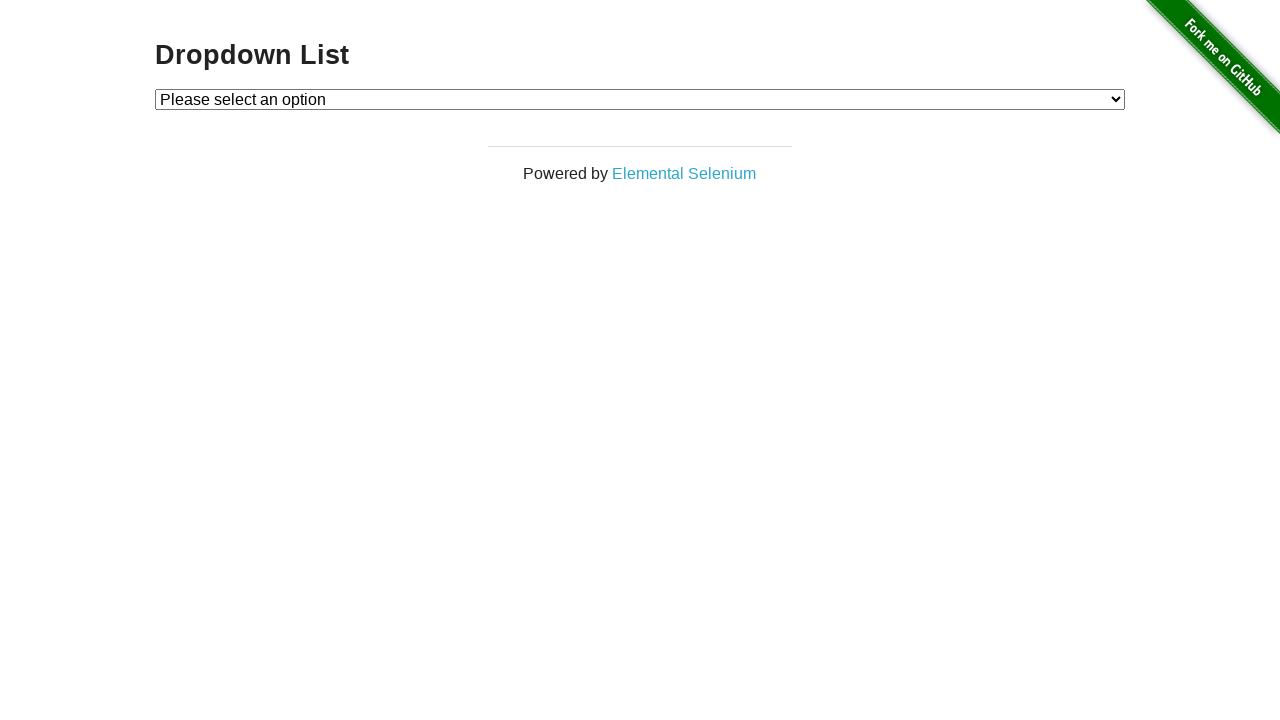

Selected 'Option 2' from dropdown menu using visible text on #dropdown
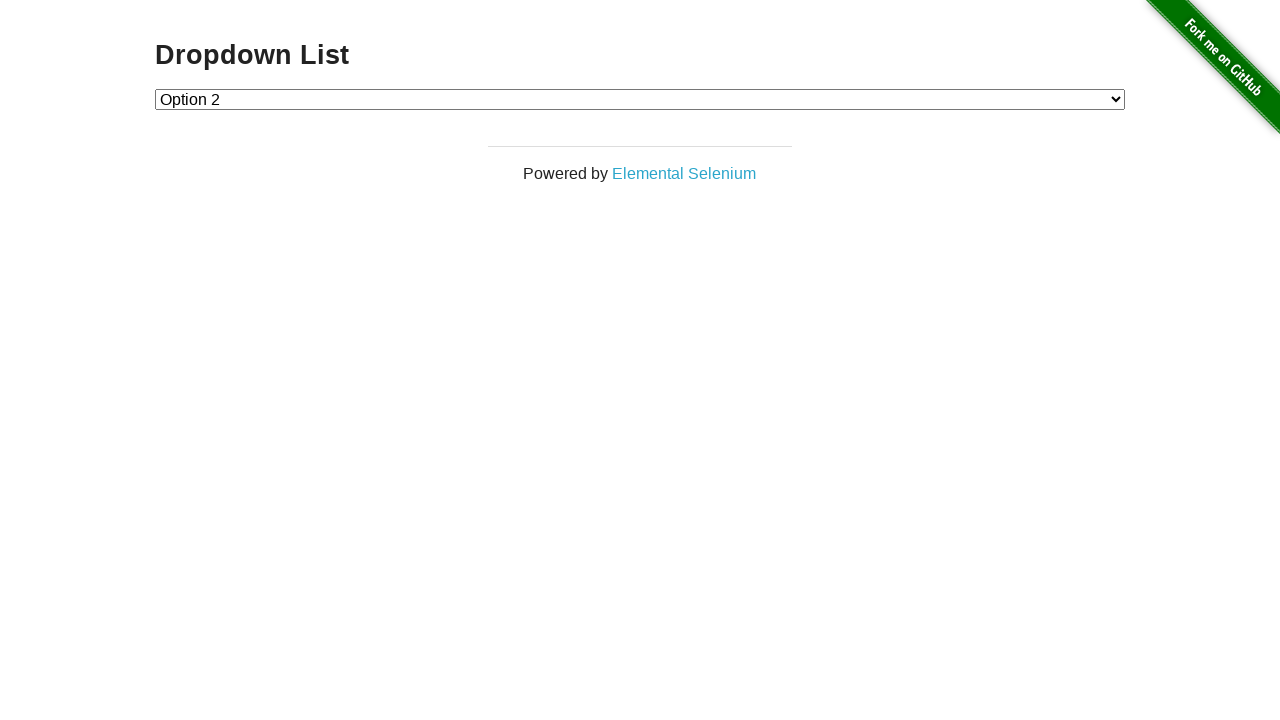

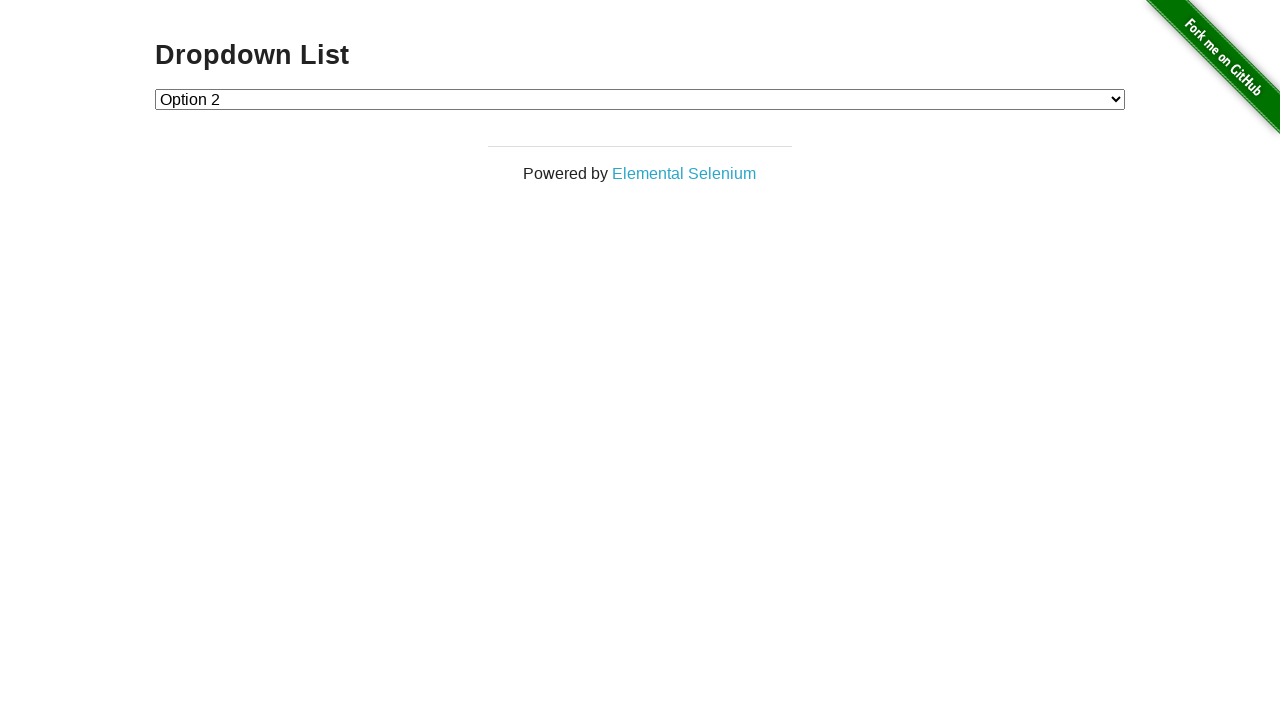